Navigates to the HYR Tutorials website and verifies the page loads by checking the title

Starting URL: https://www.hyrtutorials.com/

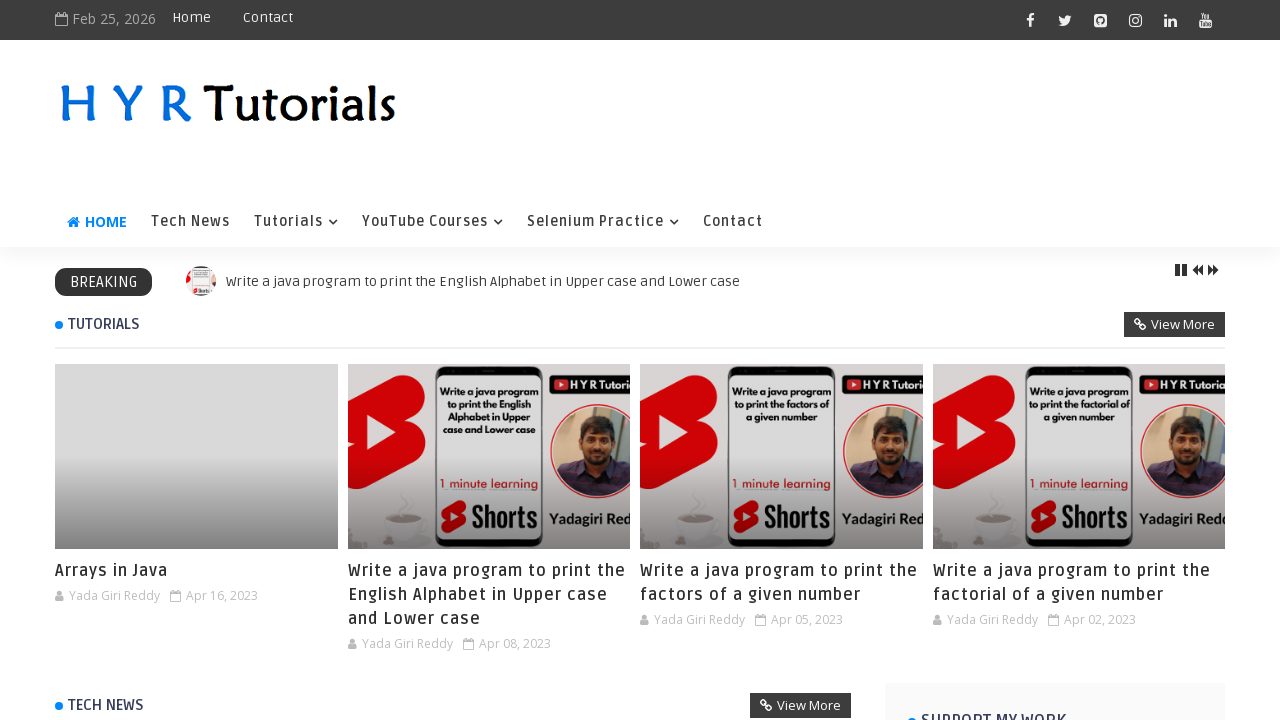

Retrieved page title to verify HYR Tutorials website loaded
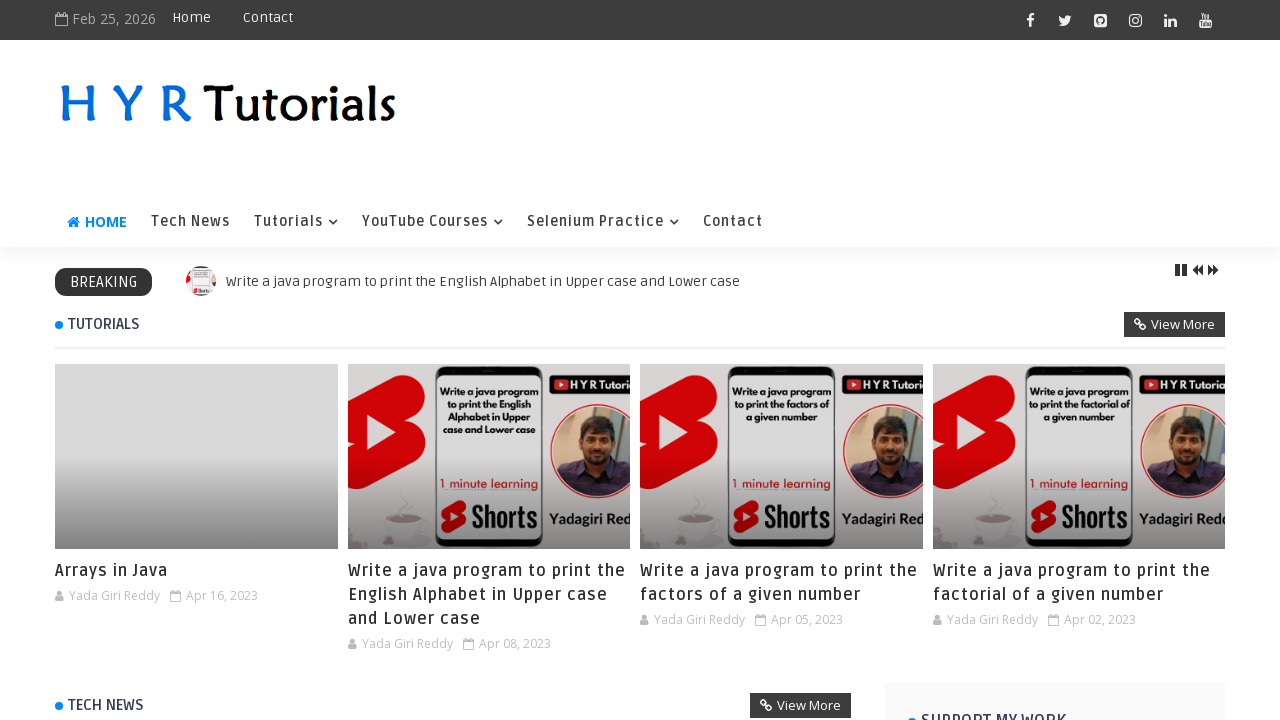

Printed page title: H Y R Tutorials - H Y R Tutorials
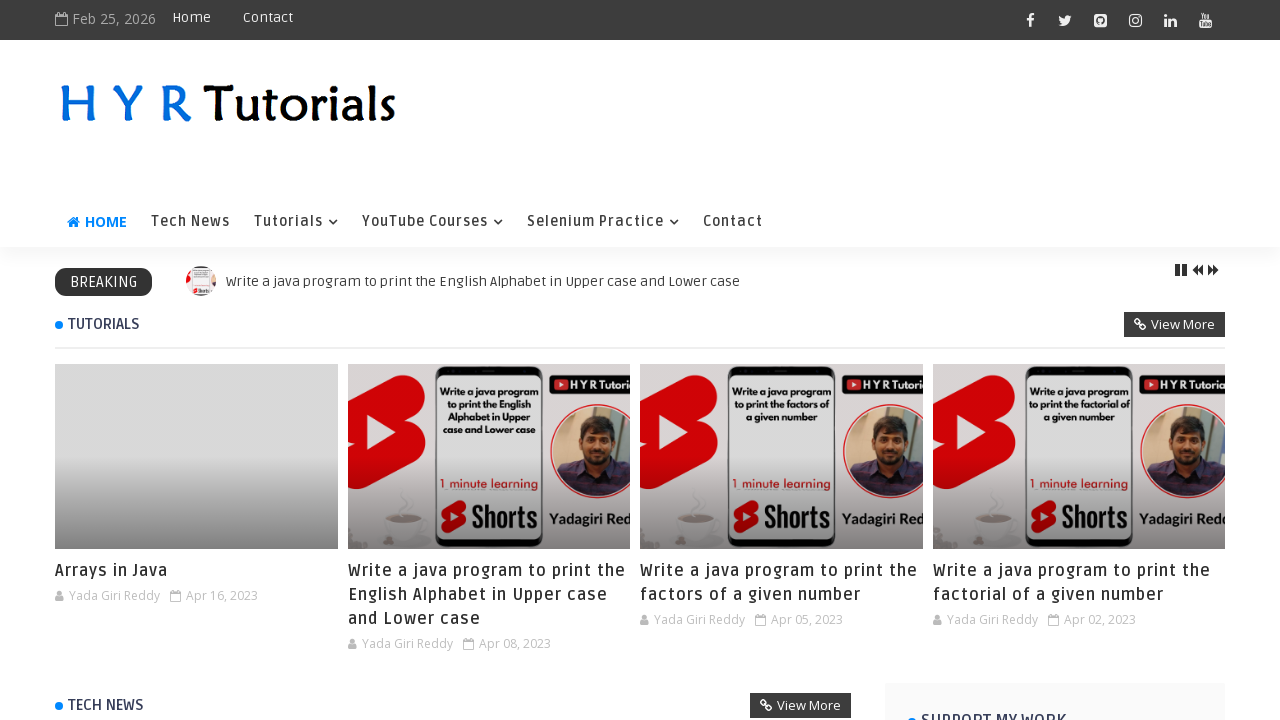

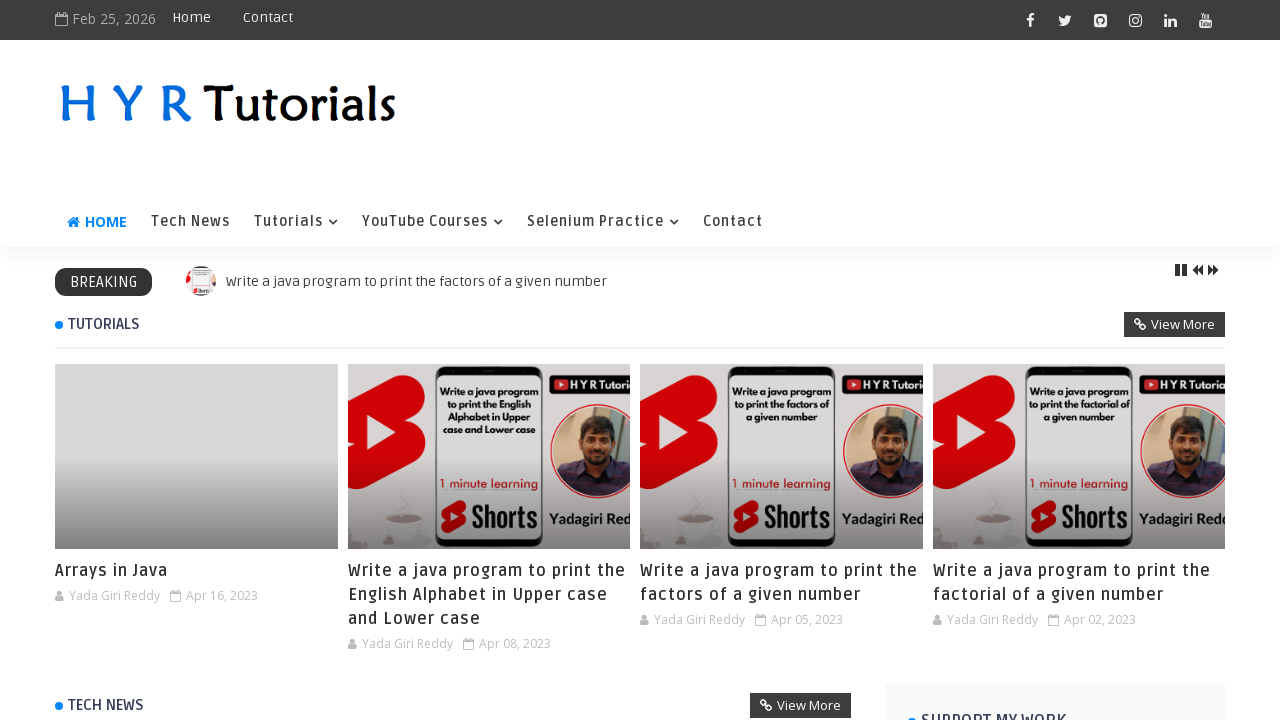